Navigates to a books PWA website and interacts with shadow DOM elements to enter text in a search input field

Starting URL: https://books-pwakit.appspot.com/

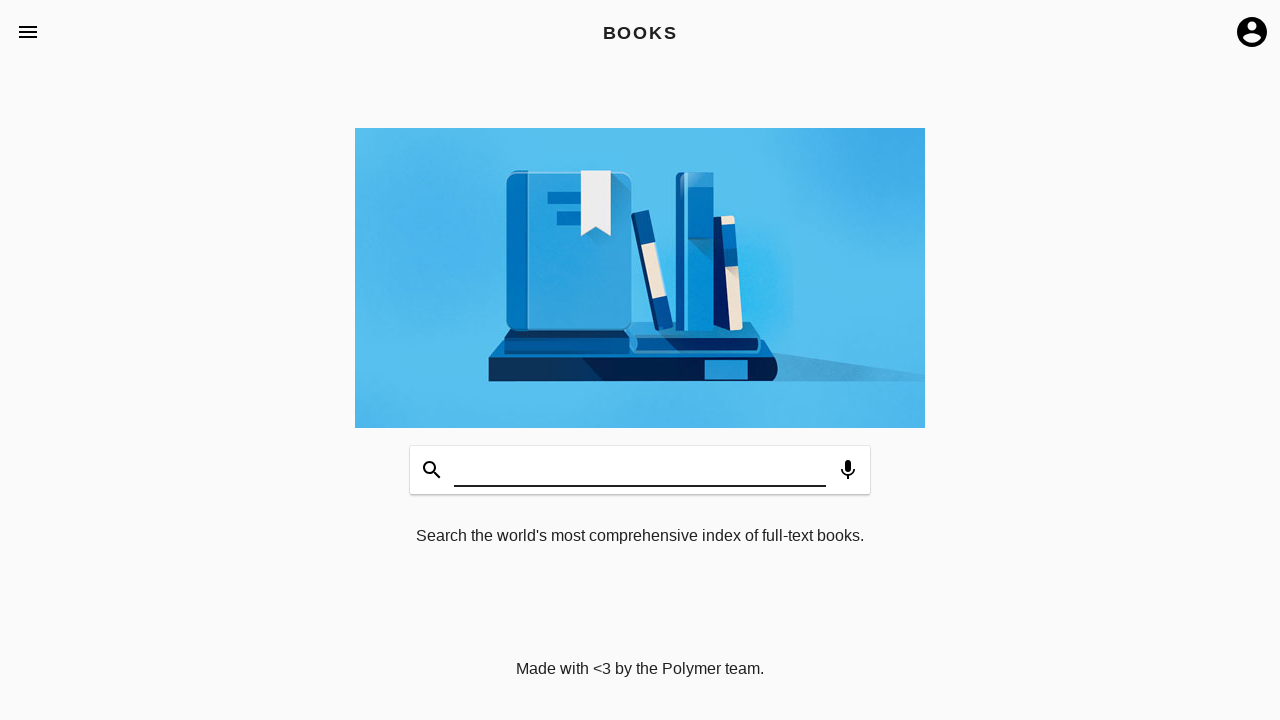

Waited for app-header element to be present
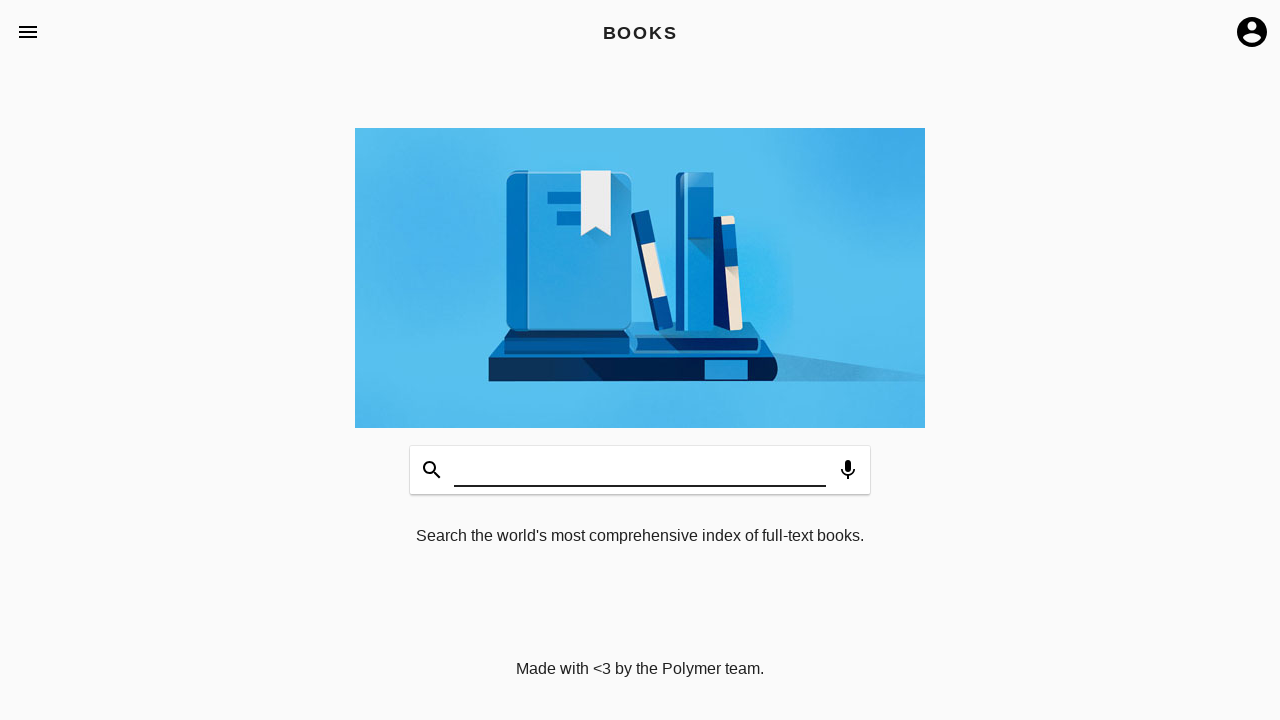

Filled search input field with 'testing' in shadow DOM on app-header app-toolbar.toolbar-bottom book-input-decorator input#input
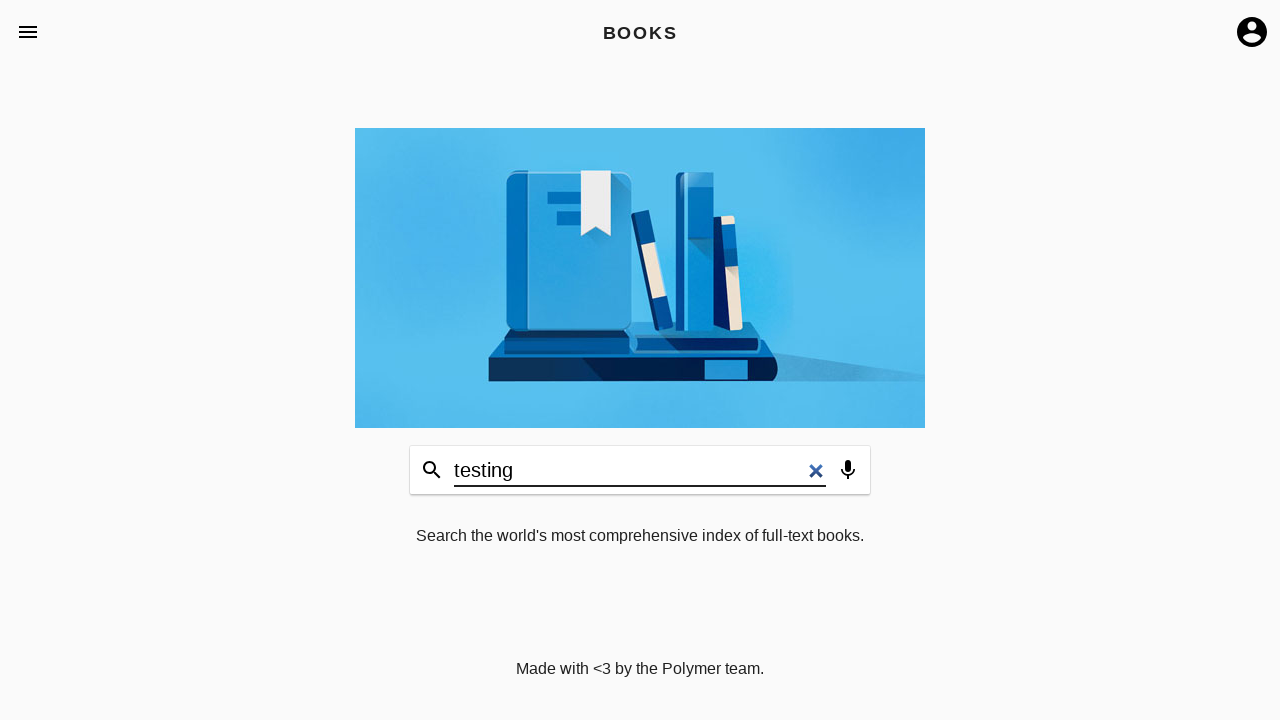

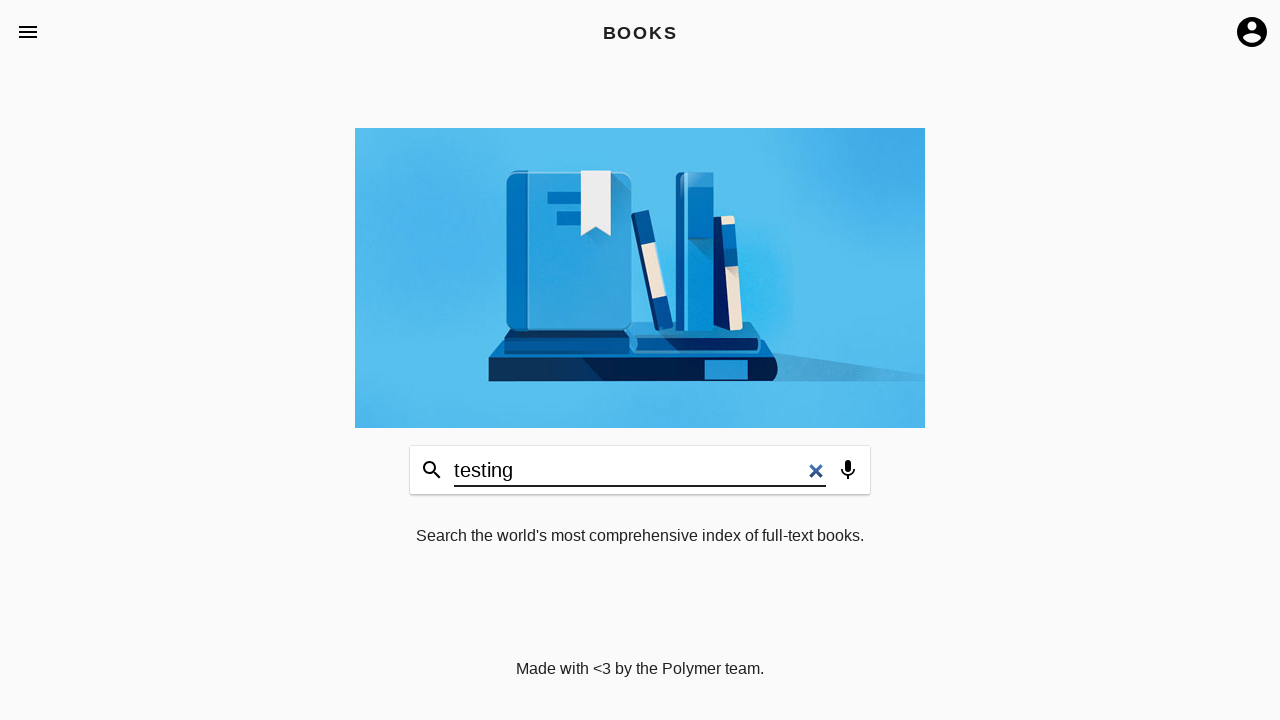